Tests navigating to Site Map and then clicking Products link

Starting URL: https://parabank.parasoft.com/parabank/index.htm

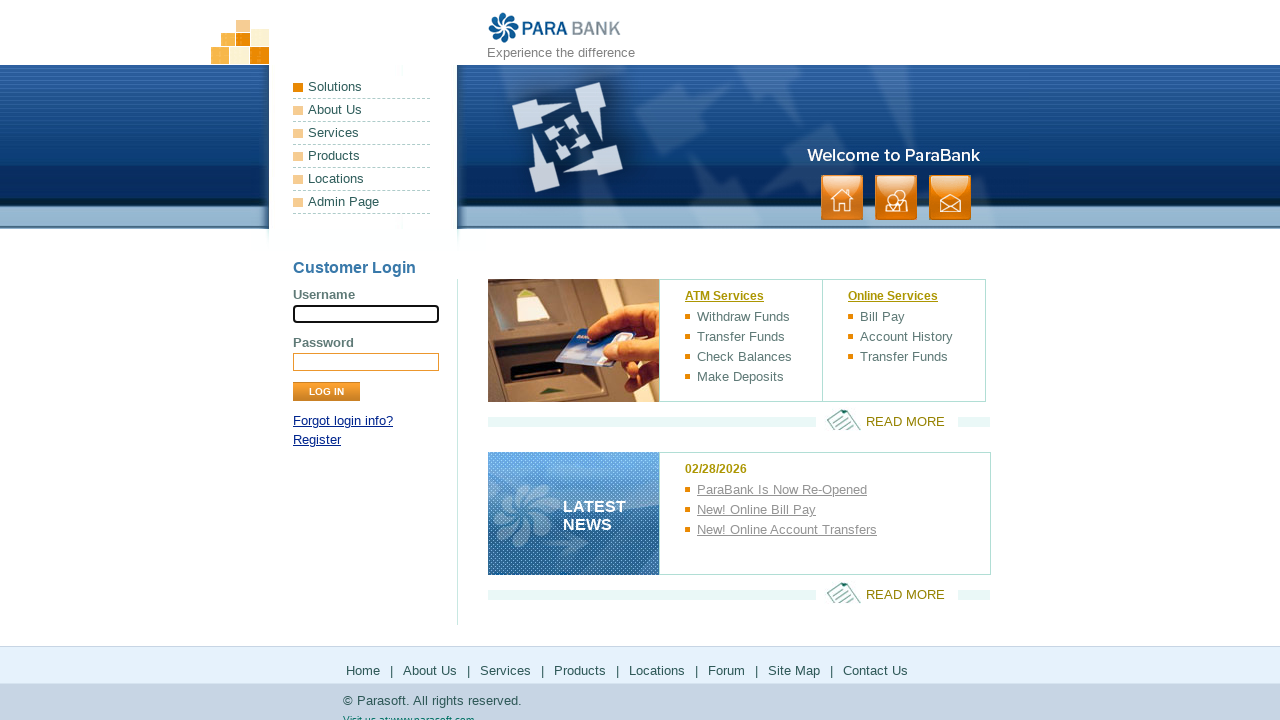

Waited for Site Map link in footer to be visible
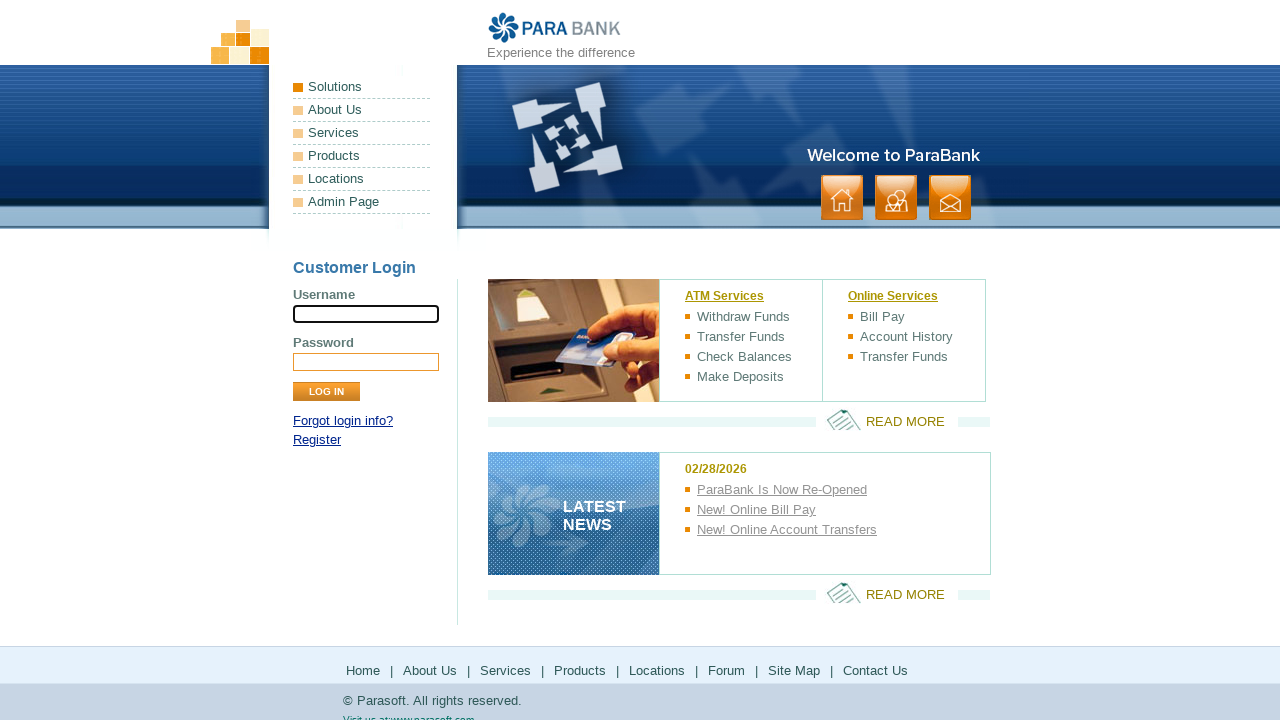

Clicked Site Map link in footer at (794, 670) on xpath=//*[@id='footerPanel']/ul[1]/li[7]/a
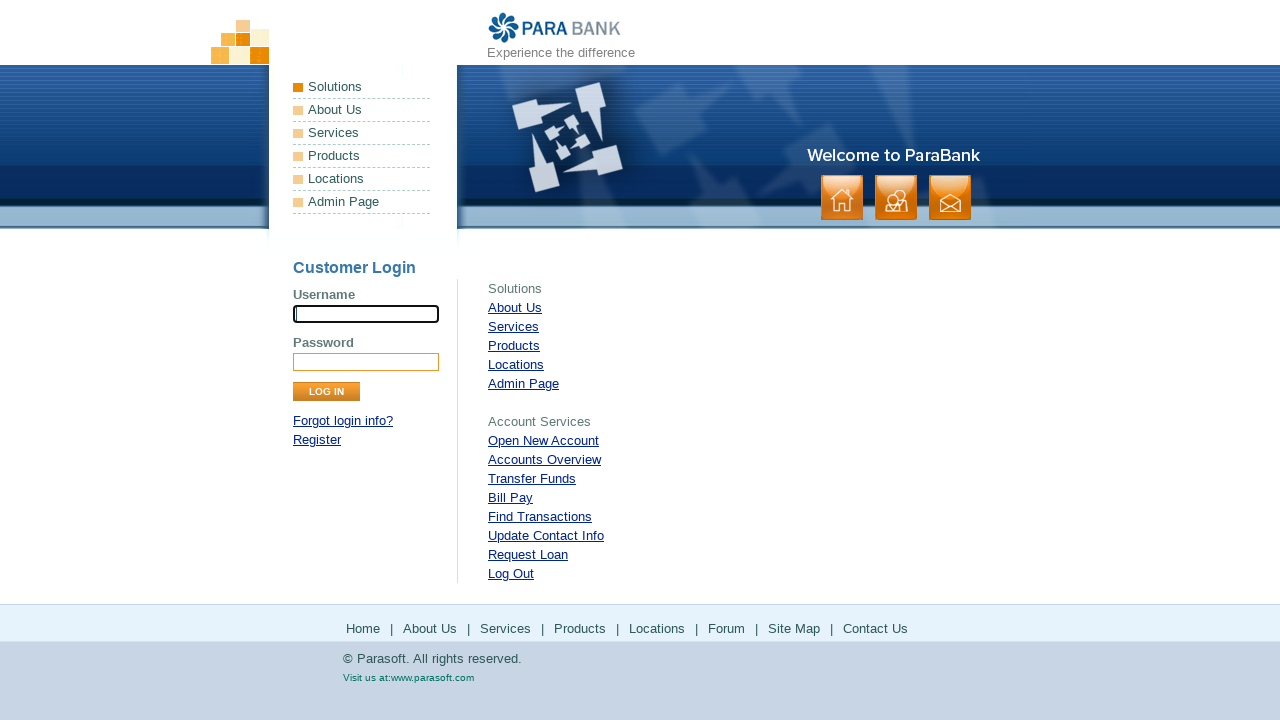

Waited for Products link in Site Map to be visible
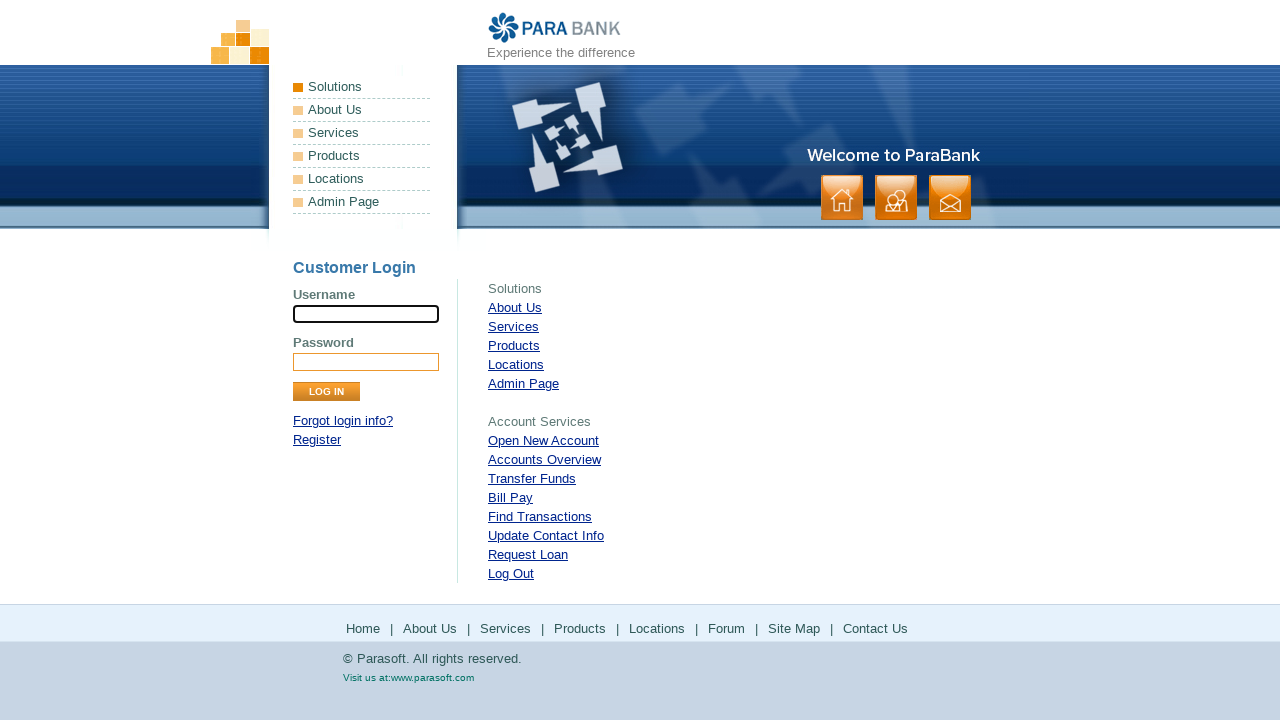

Clicked Products link in Site Map at (514, 346) on xpath=//*[@id='rightPanel']/ul[1]/li[4]/a
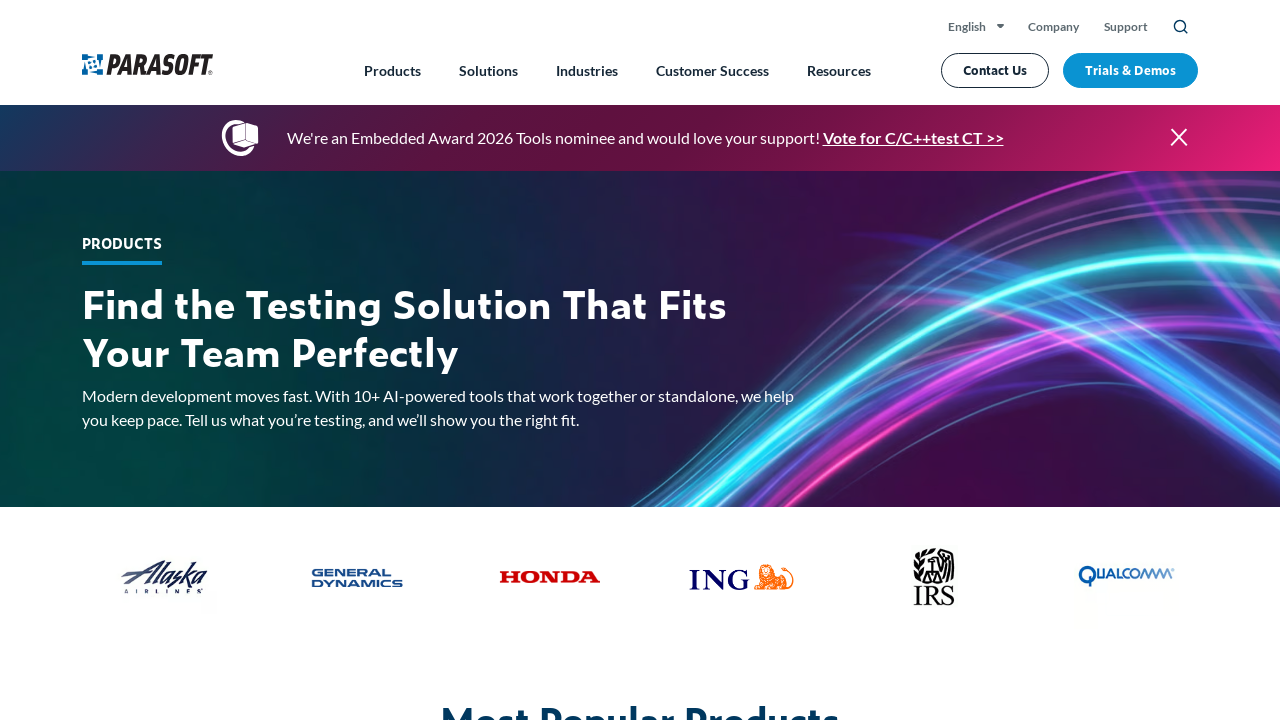

Navigated to Parasoft Products page
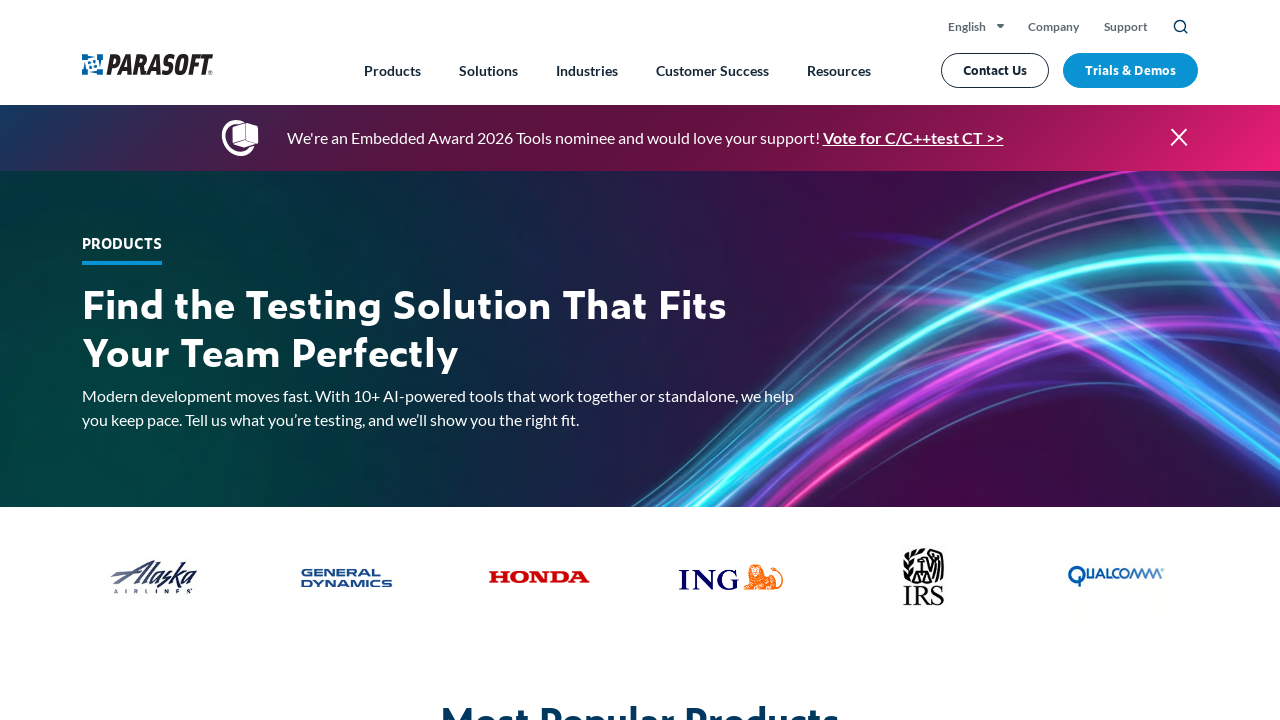

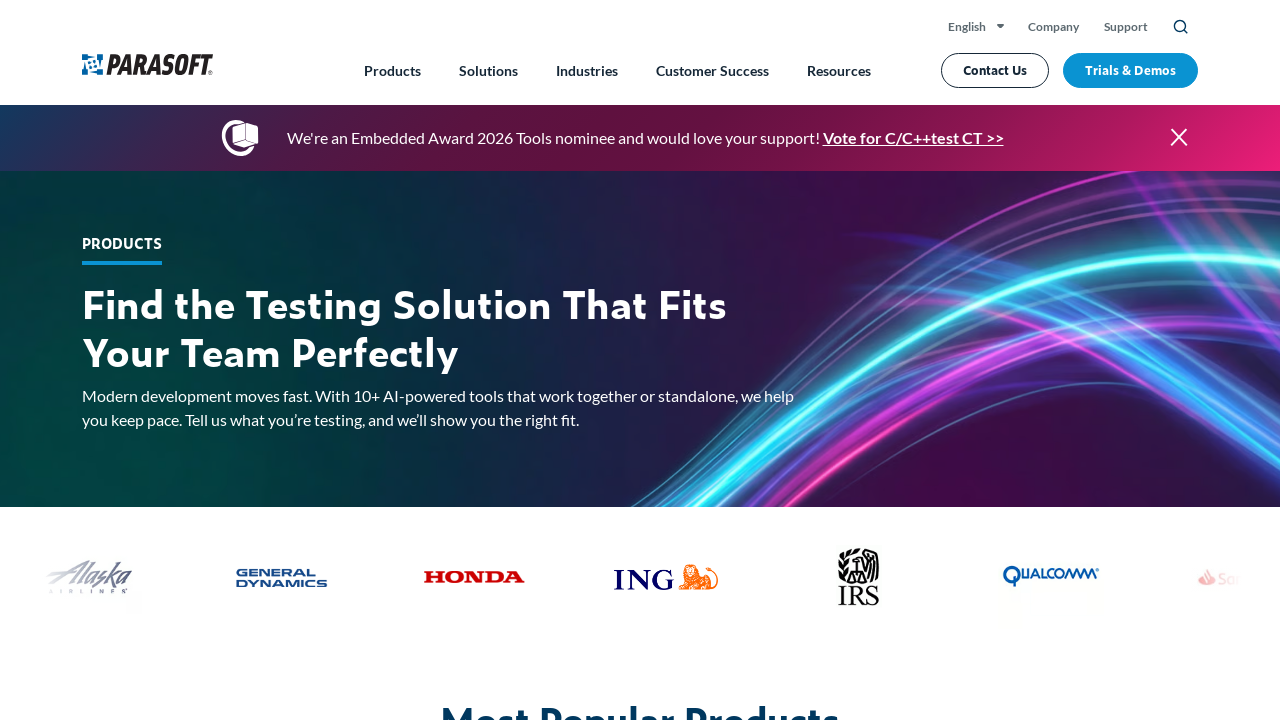